Tests an e-commerce flow by adding specific products to cart, proceeding to checkout, and applying a promo code

Starting URL: https://rahulshettyacademy.com/seleniumPractise/#/

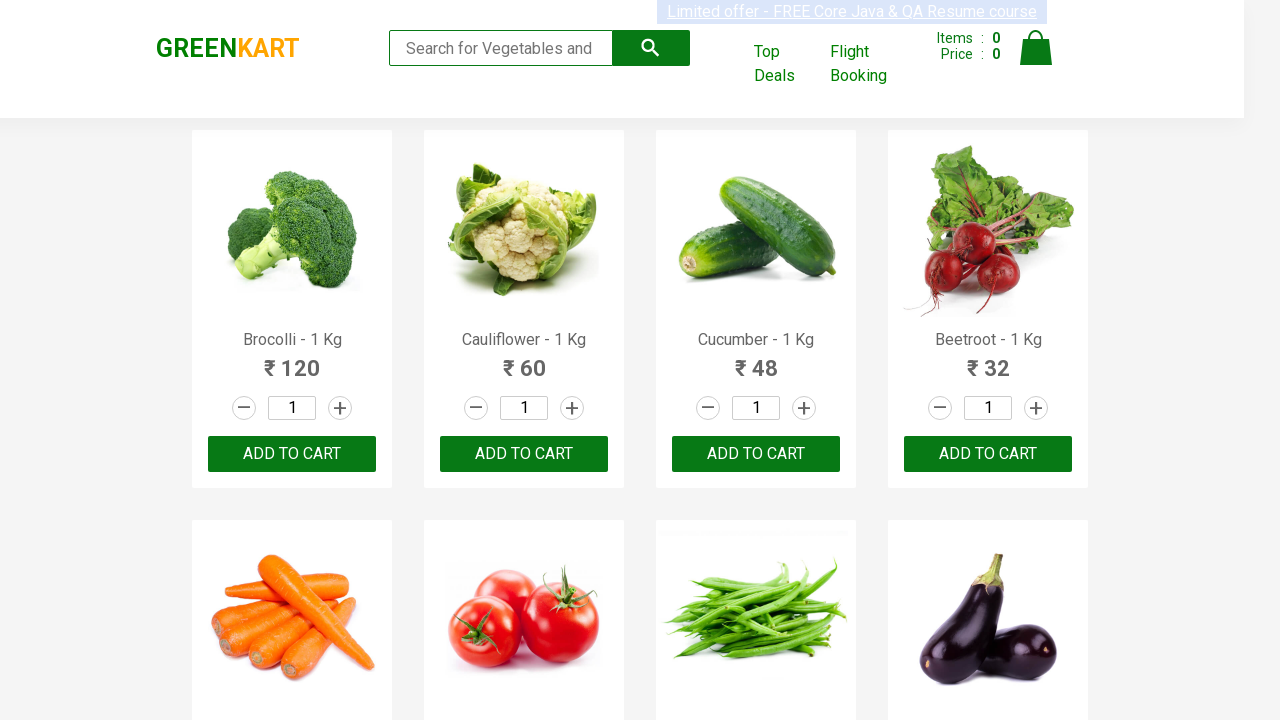

Waited for product names to load on GreenKart page
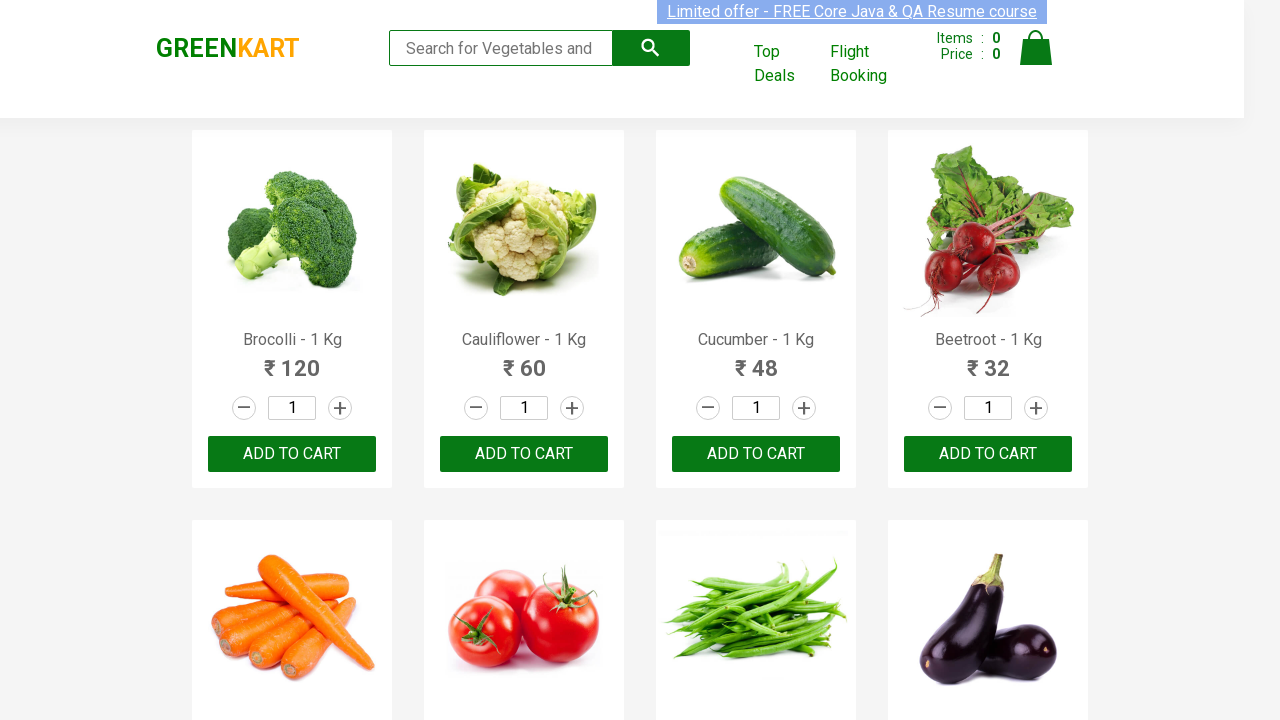

Retrieved all product name elements from the page
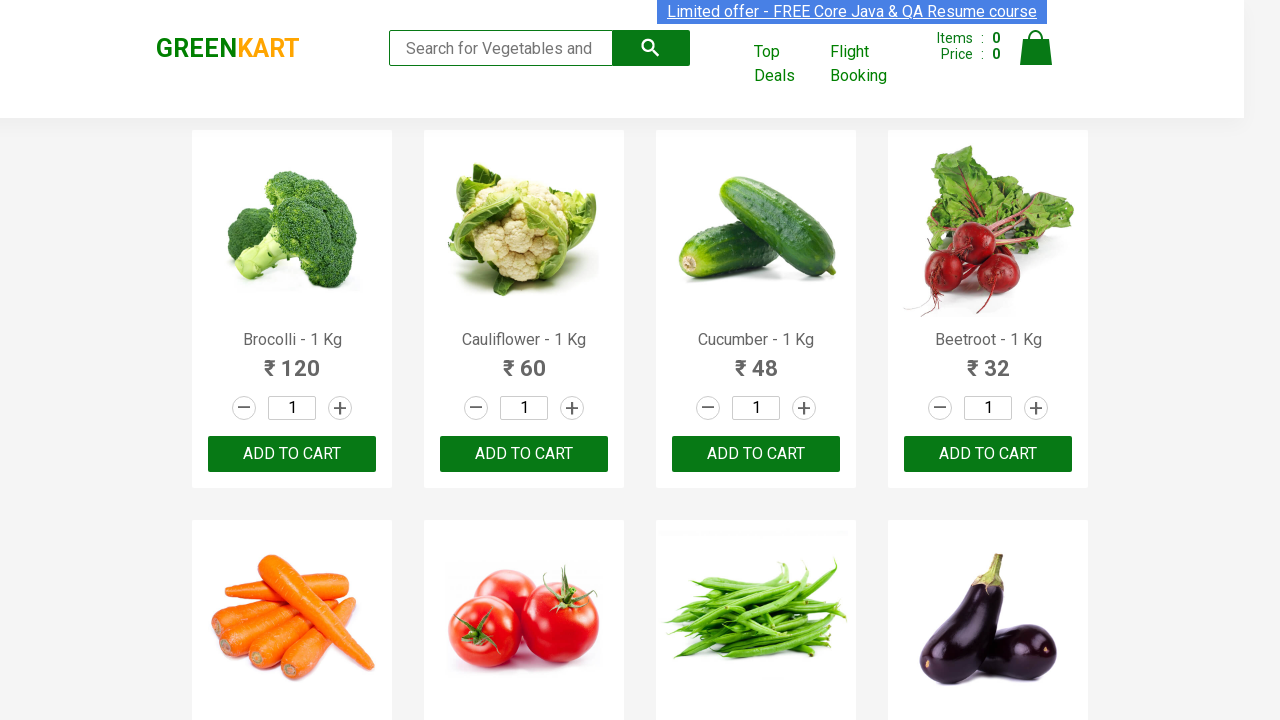

Formatted and extracted product names from elements
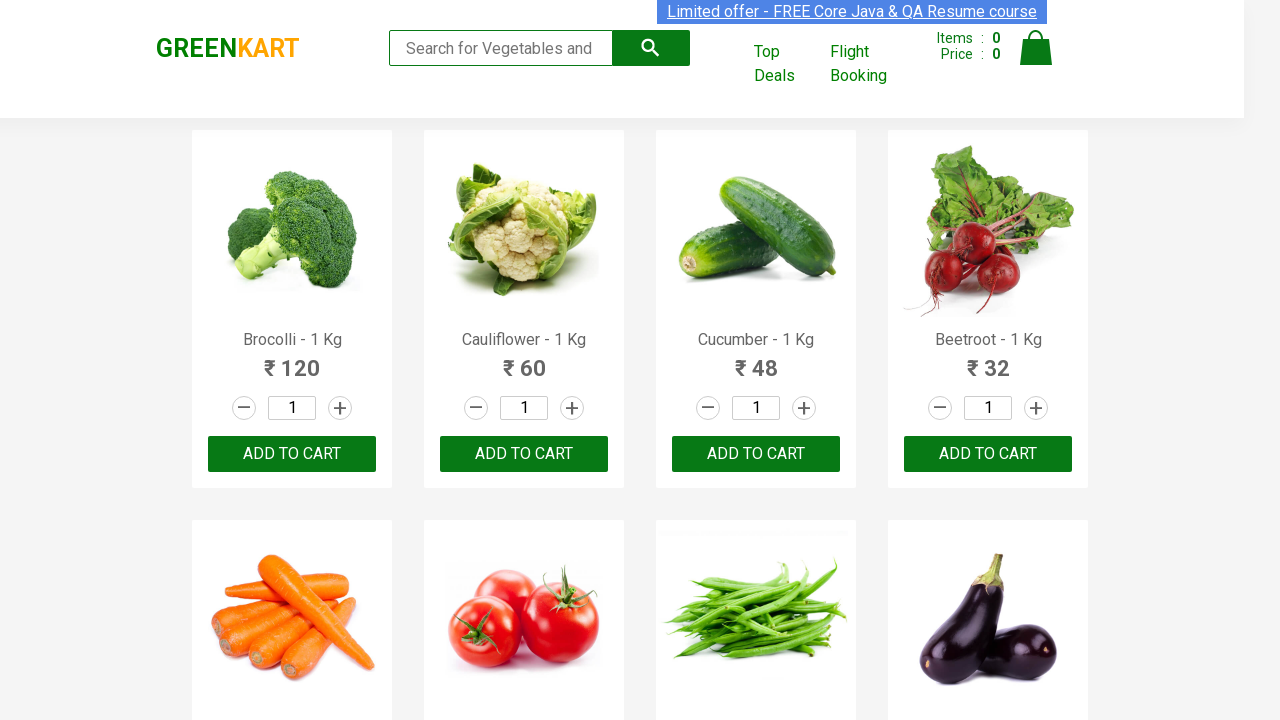

Retrieved all 'Add to Cart' buttons from product listings
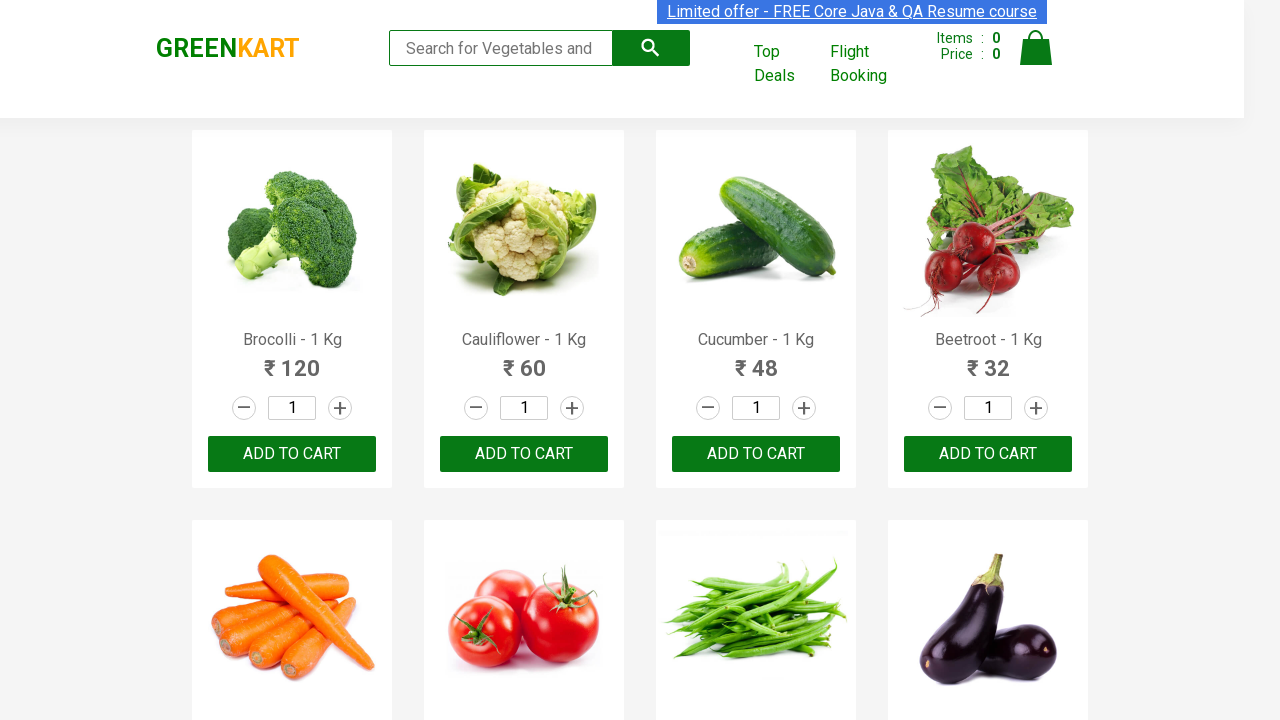

Added 'Tomato' to cart at (524, 360) on div[class='product-action'] button >> nth=5
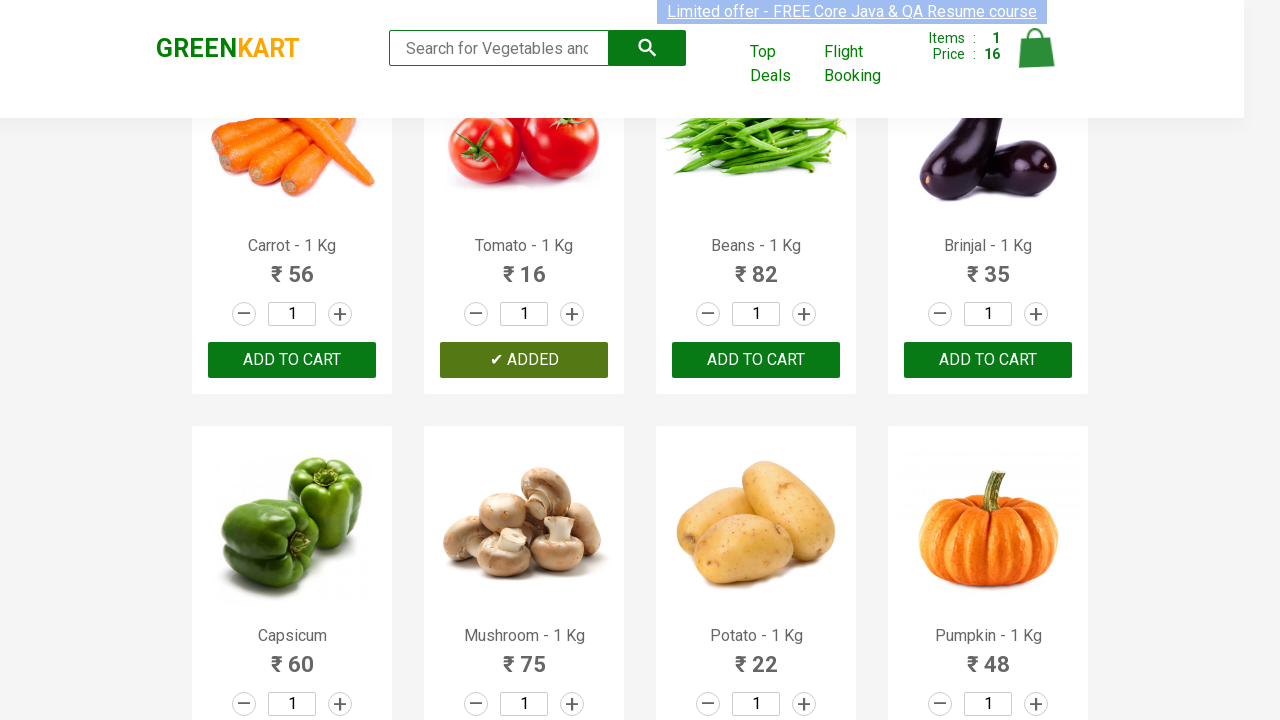

Added 'Potato' to cart at (756, 360) on div[class='product-action'] button >> nth=10
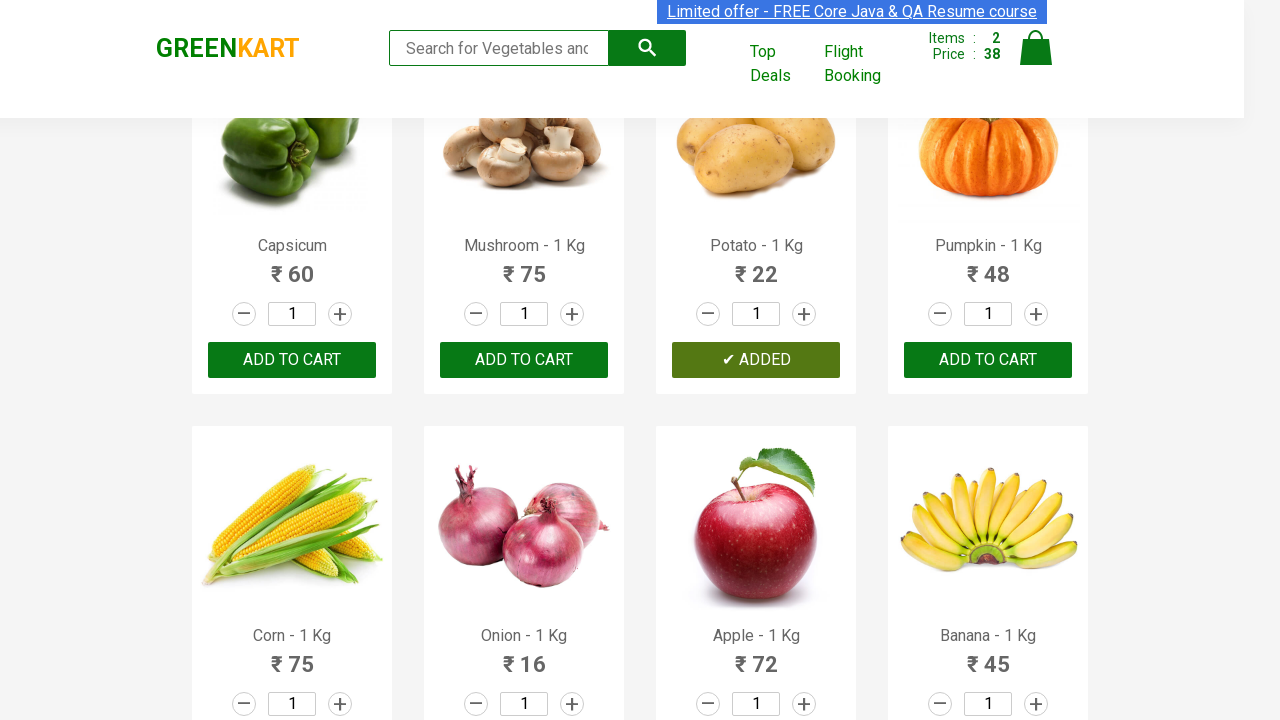

Added 'Apple' to cart at (756, 360) on div[class='product-action'] button >> nth=14
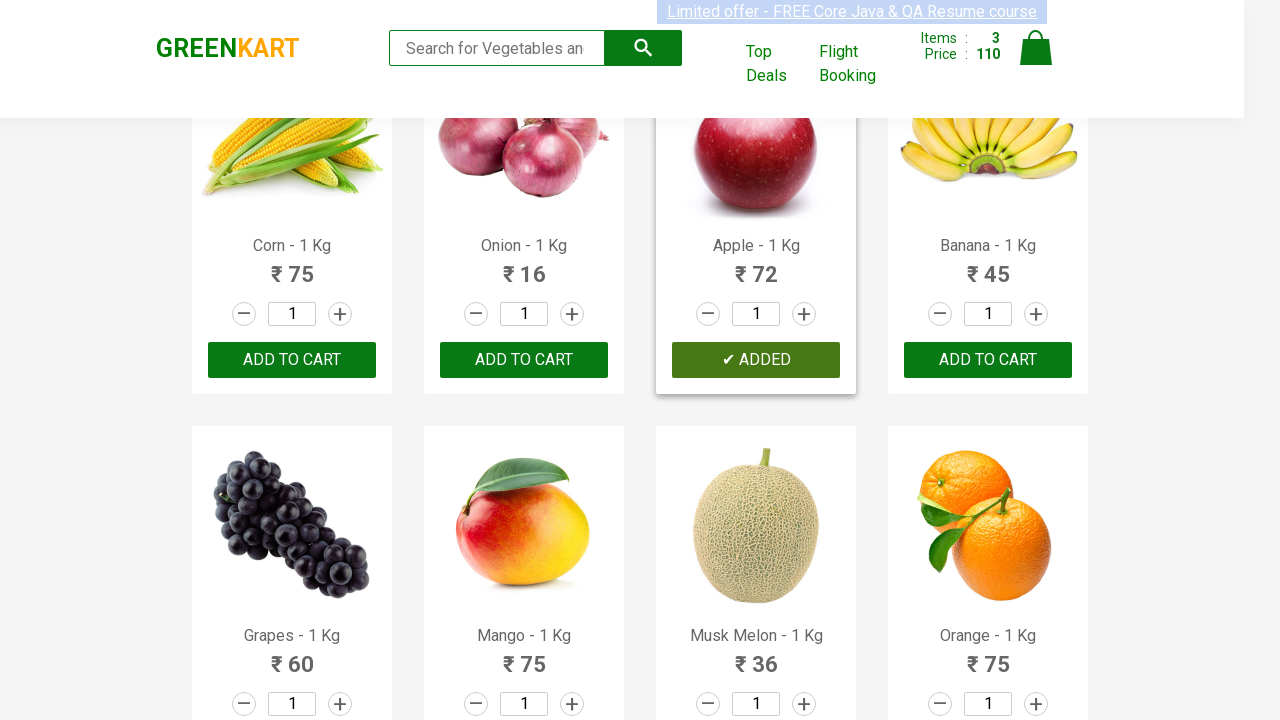

Added 'Mango' to cart at (524, 360) on div[class='product-action'] button >> nth=17
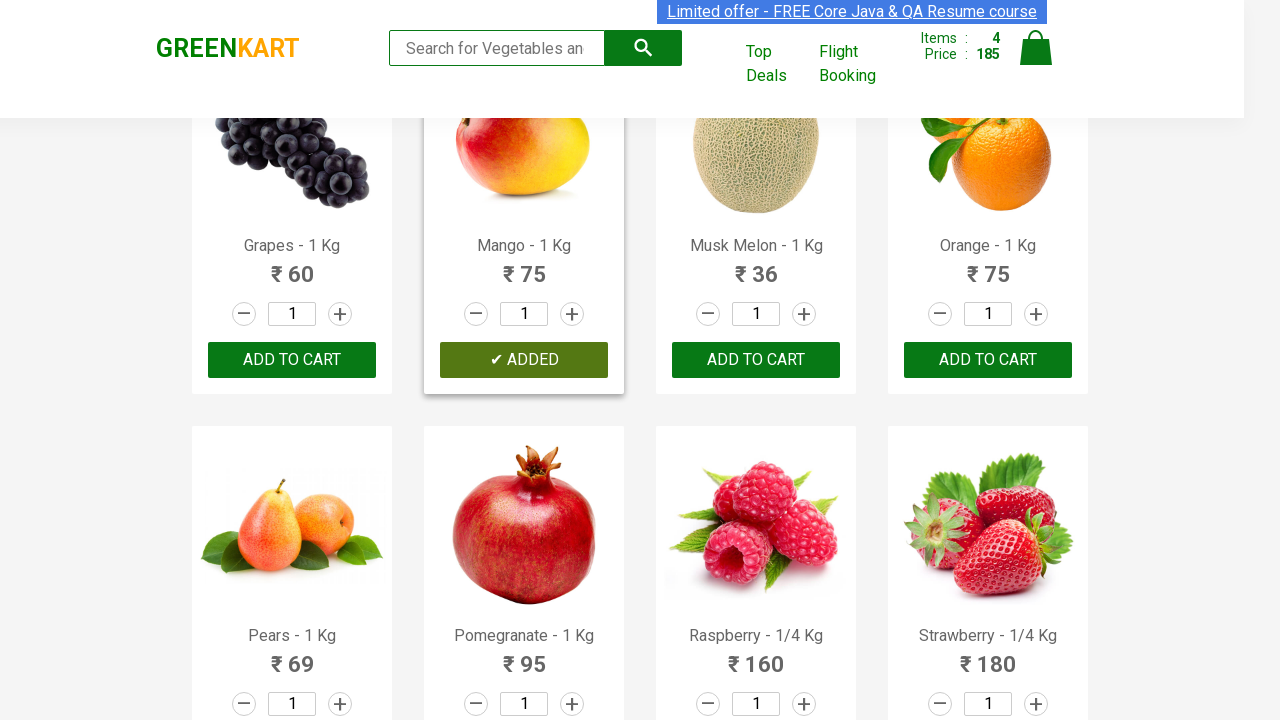

Successfully added all 4 products (Tomato, Potato, Apple, Mango) to cart
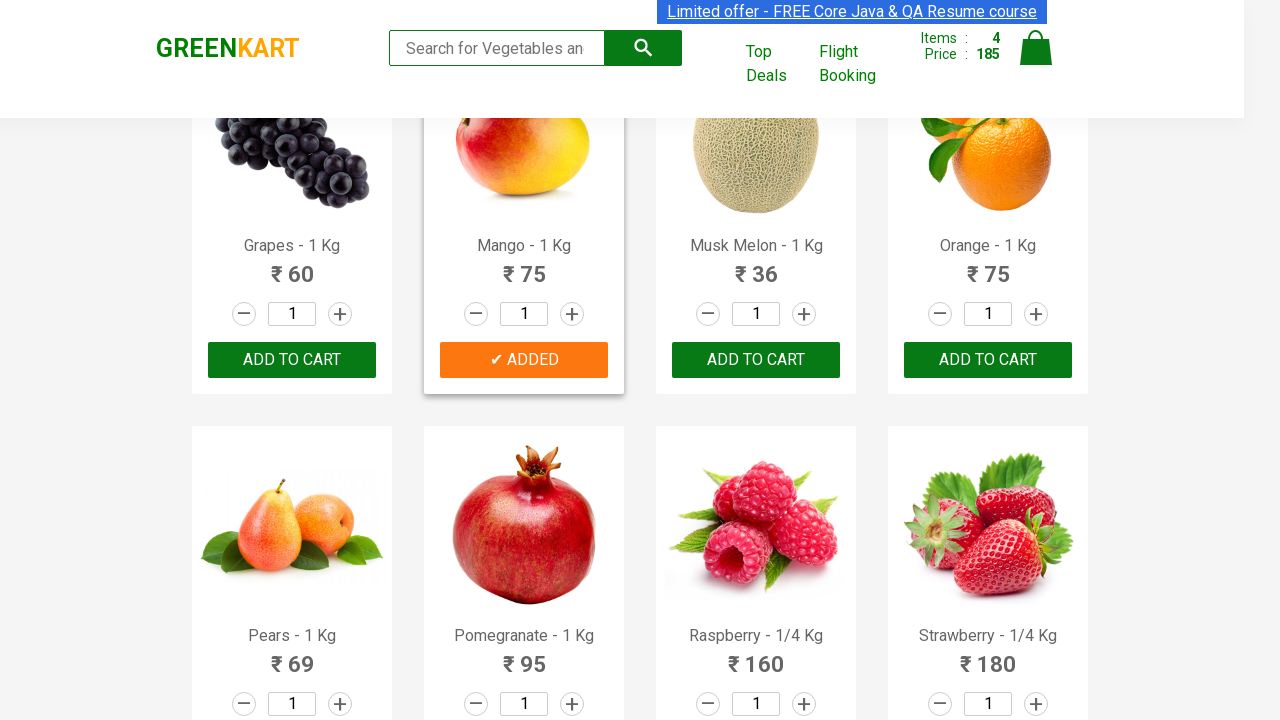

Clicked cart icon to navigate to cart page at (1036, 48) on img[alt='Cart']
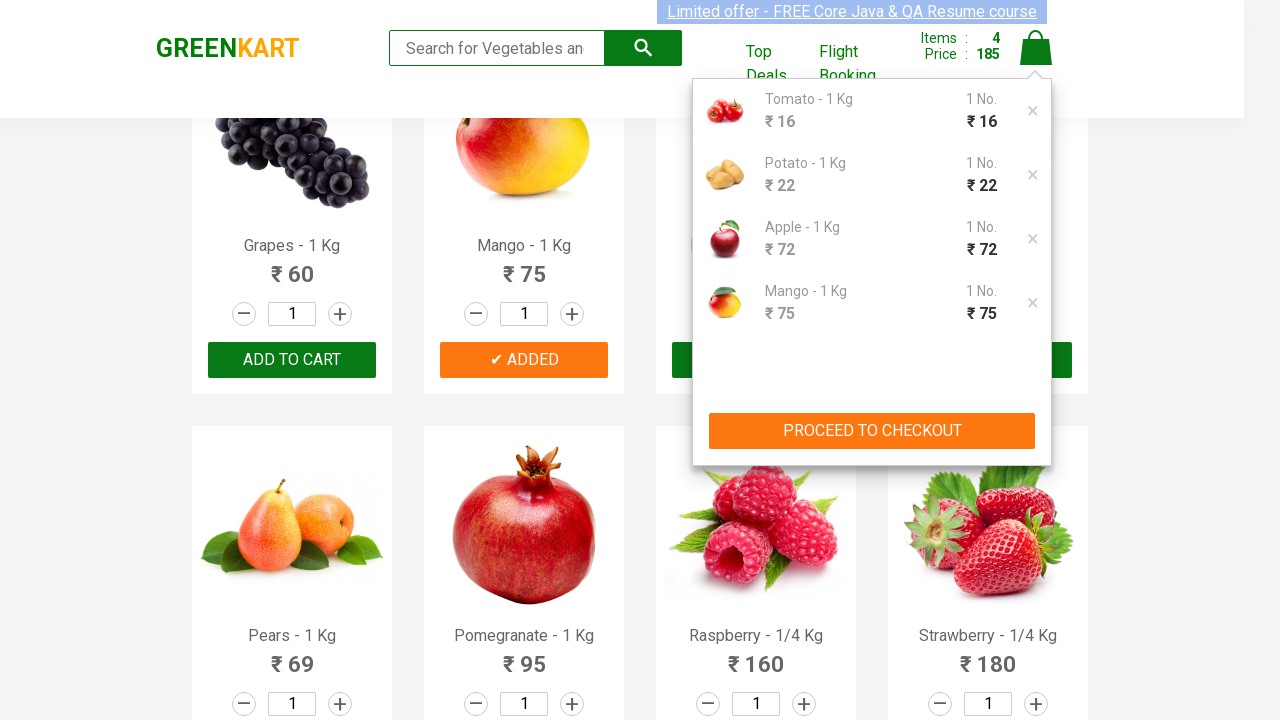

Clicked 'Proceed to Checkout' button at (872, 431) on div[class='action-block'] button
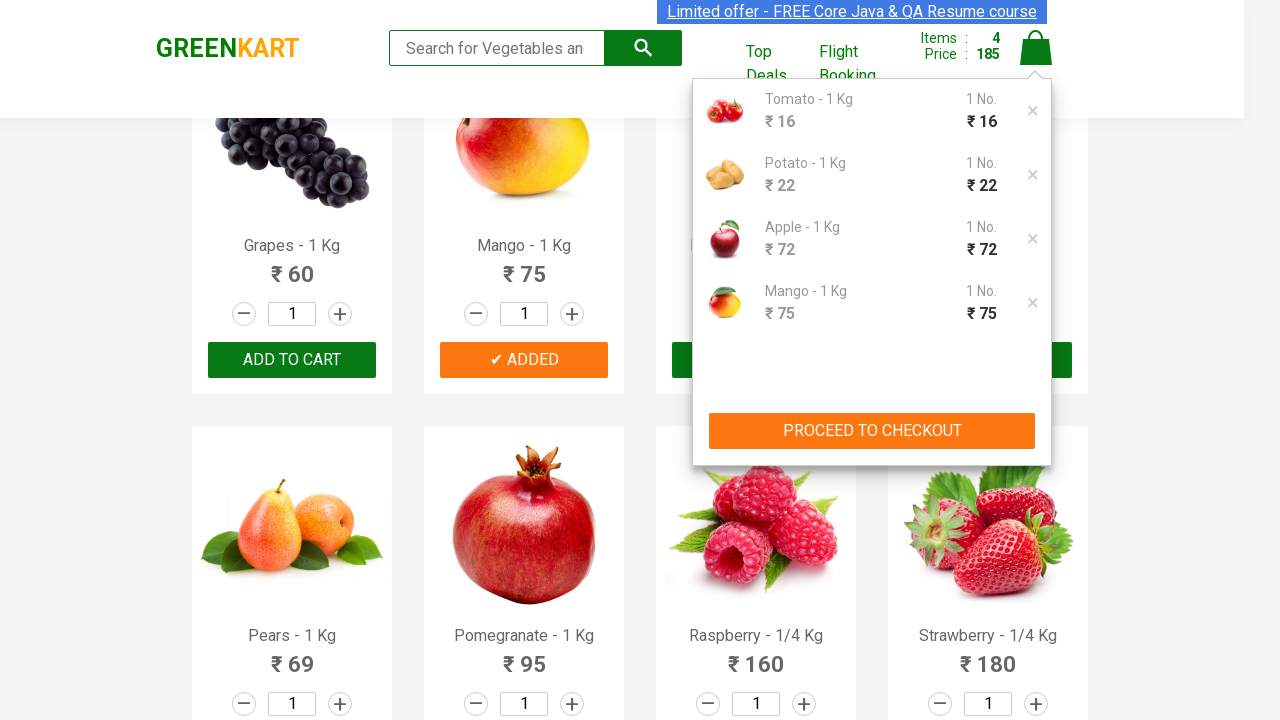

Entered promo code 'rahulshettyacademy' in the promo code field on input.promoCode
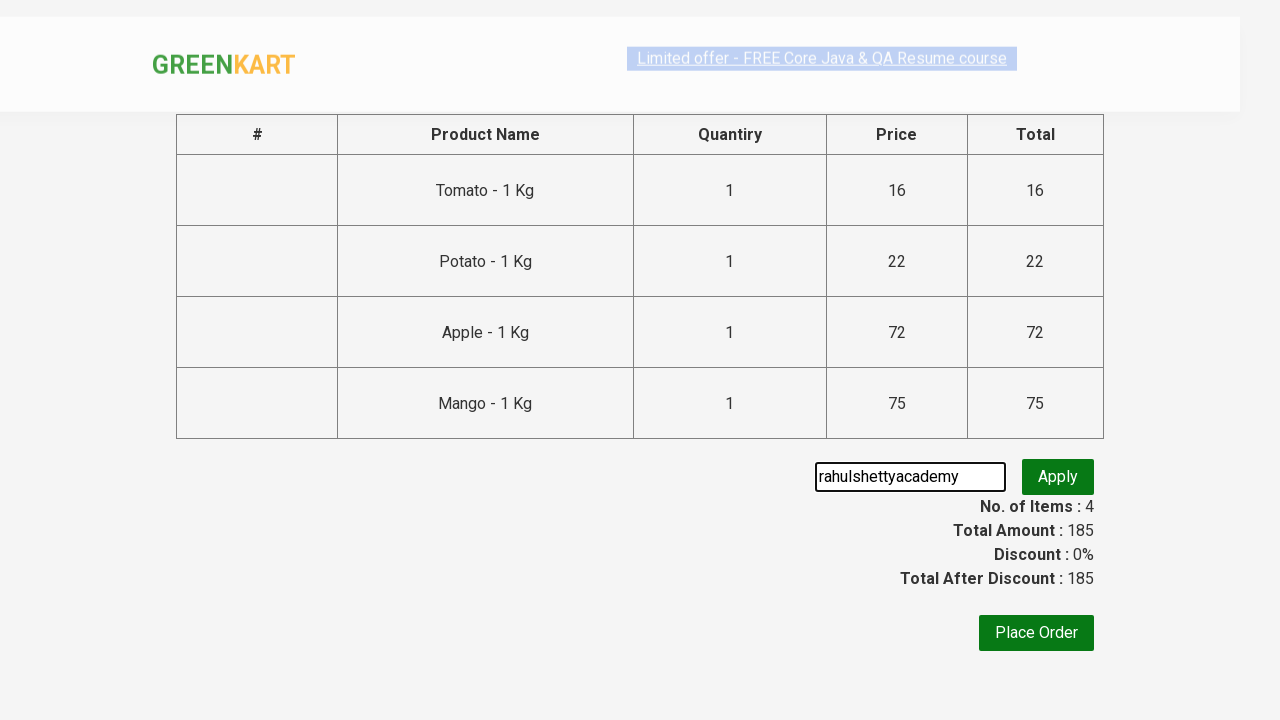

Clicked 'Apply' button to apply the promo code at (1058, 477) on button.promoBtn
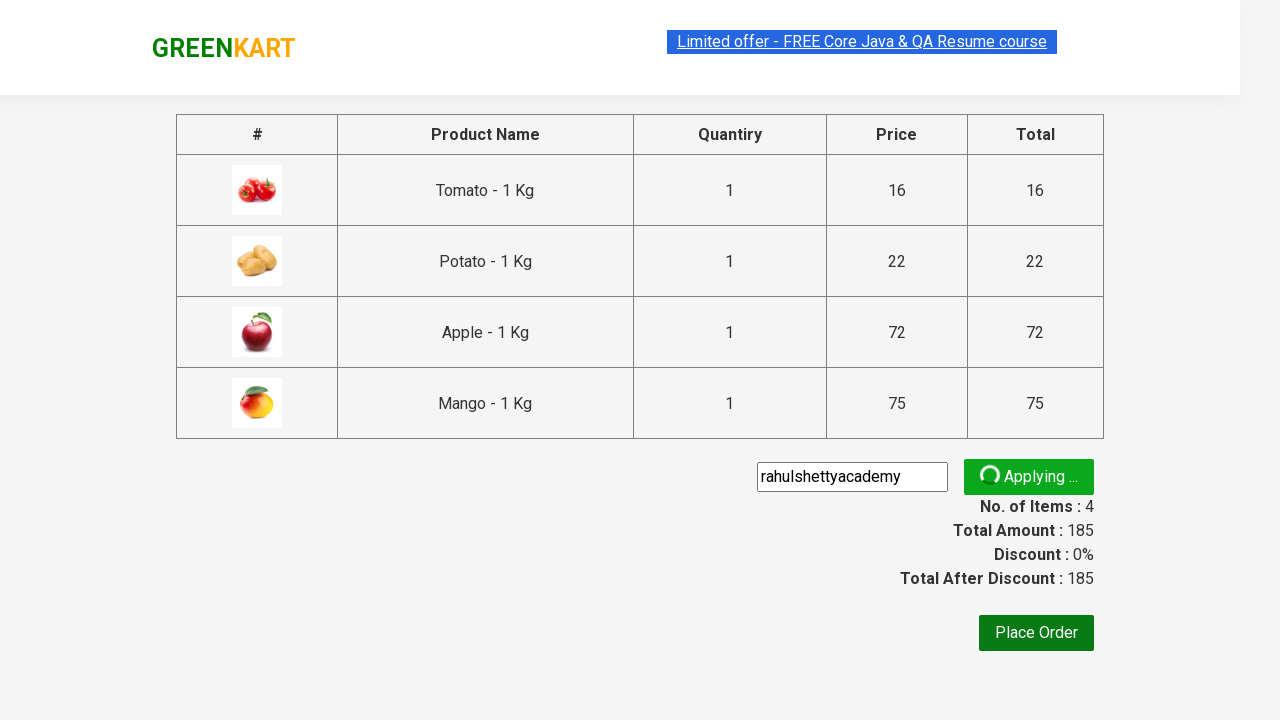

Promo code applied successfully and promo info is now visible
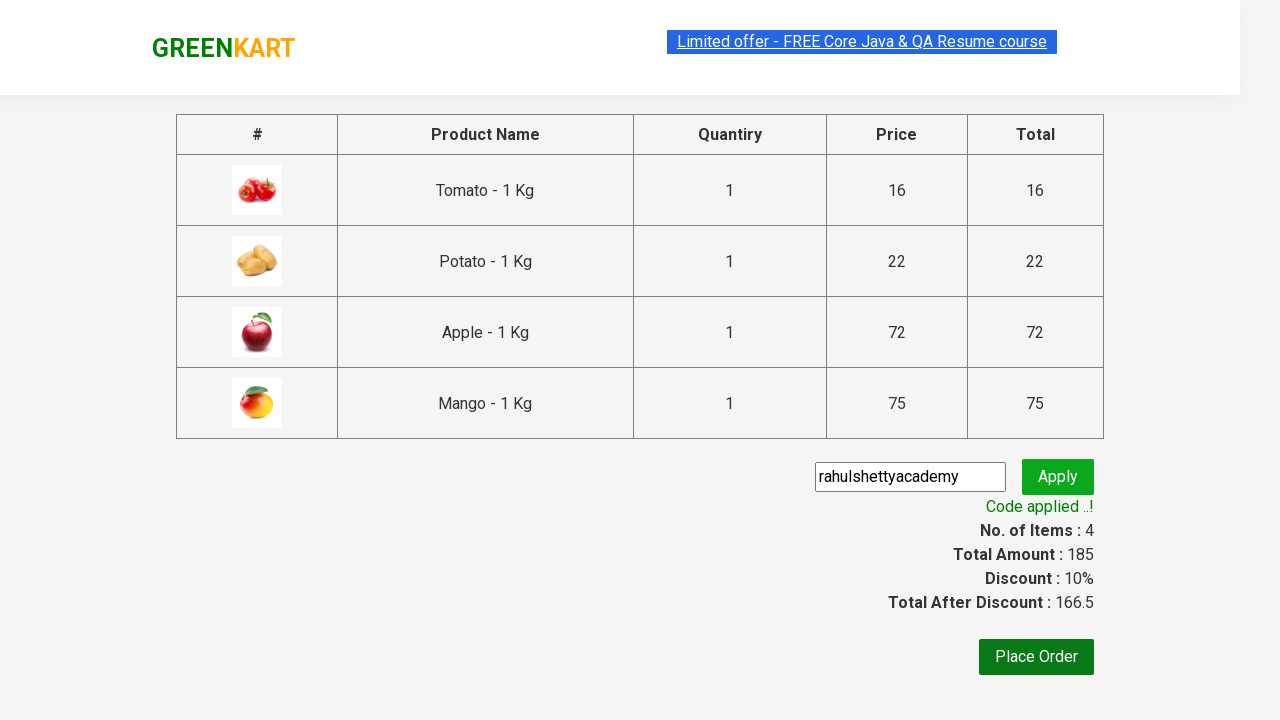

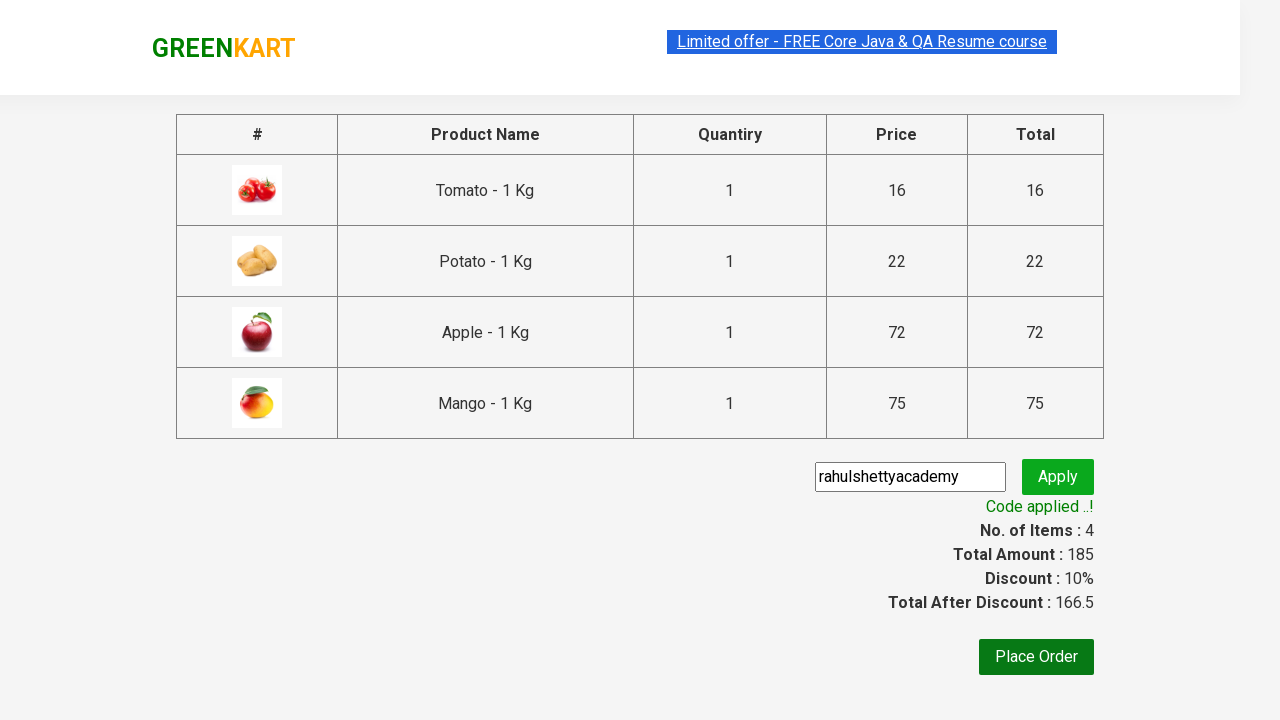